Tests drag and drop functionality by navigating to a blog page, clicking on a "Drag and Drop" link, and performing a drag operation on elements.

Starting URL: https://only-testing-blog.blogspot.com/

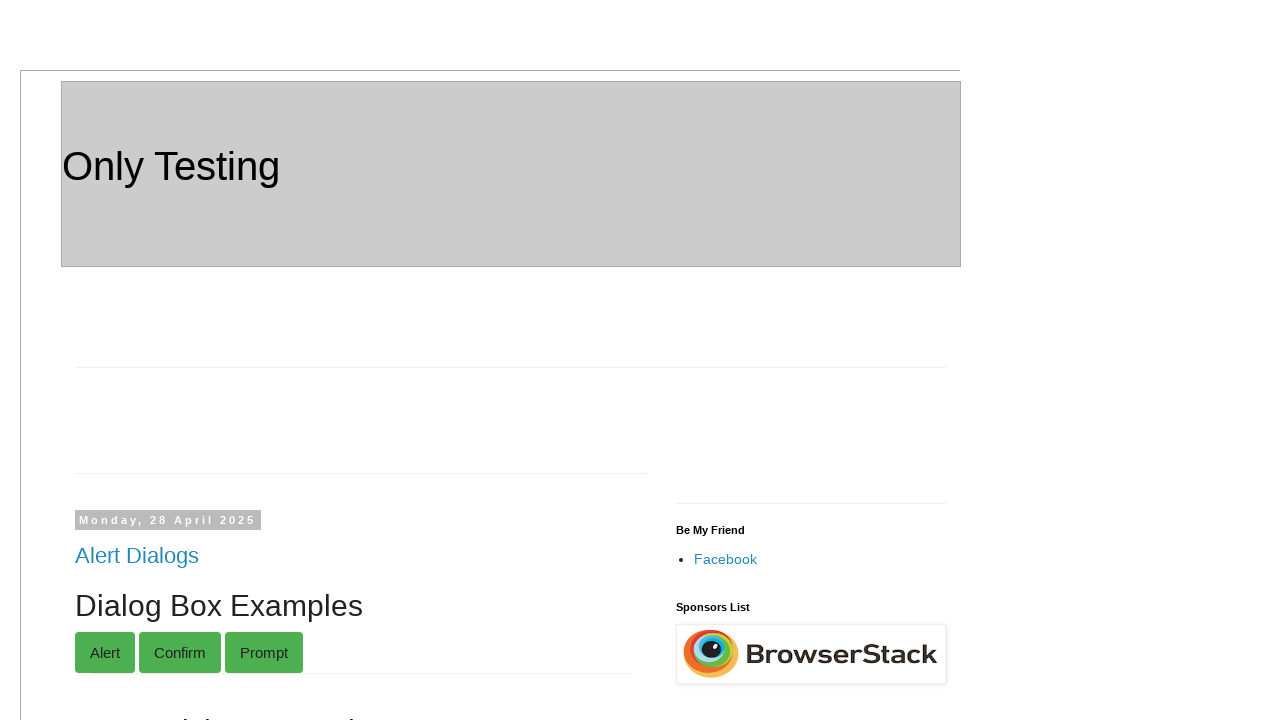

Clicked on 'Drag and Drop' link at (146, 361) on a:has-text('Drag and Drop')
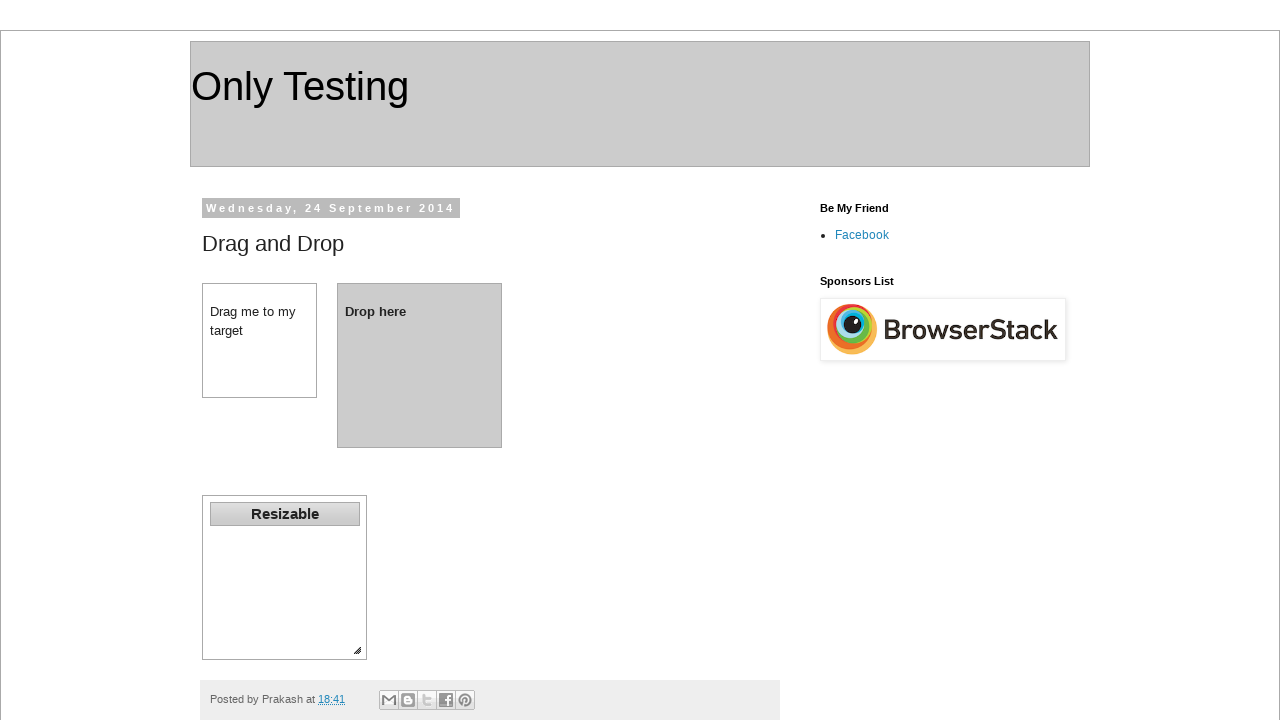

Drag element (#dragdiv) loaded
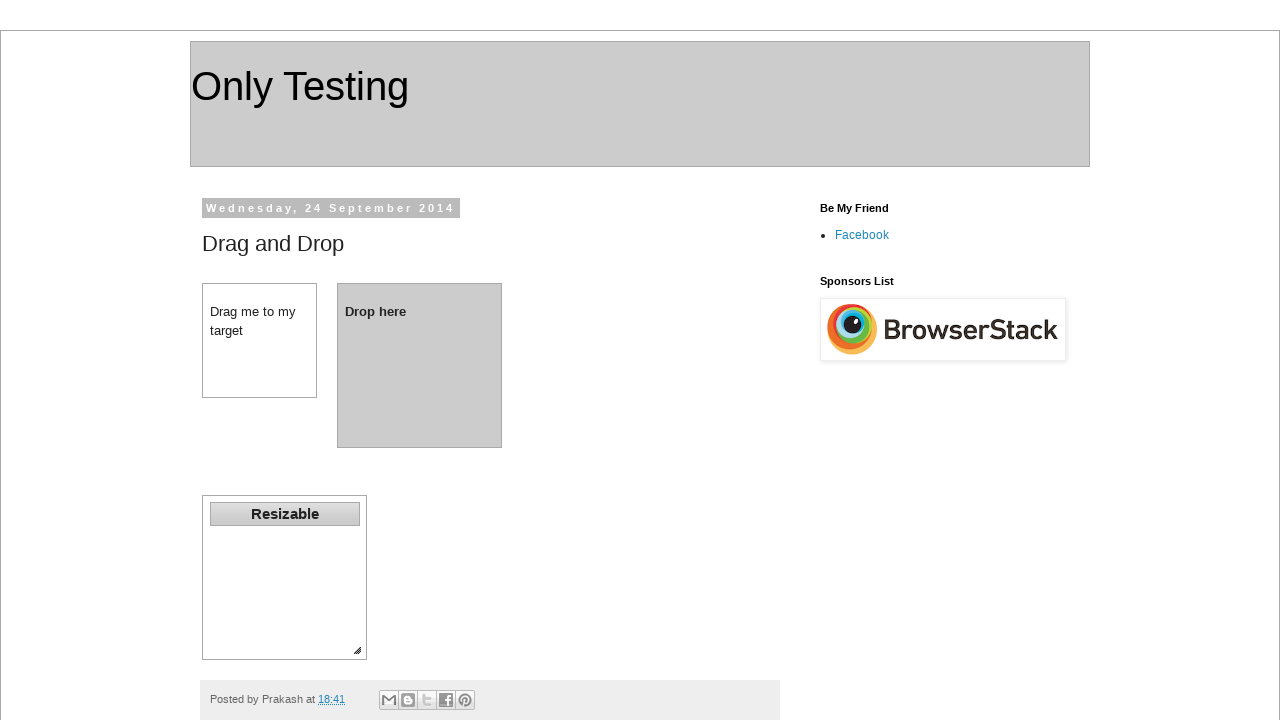

Drop element (#dropdiv) loaded
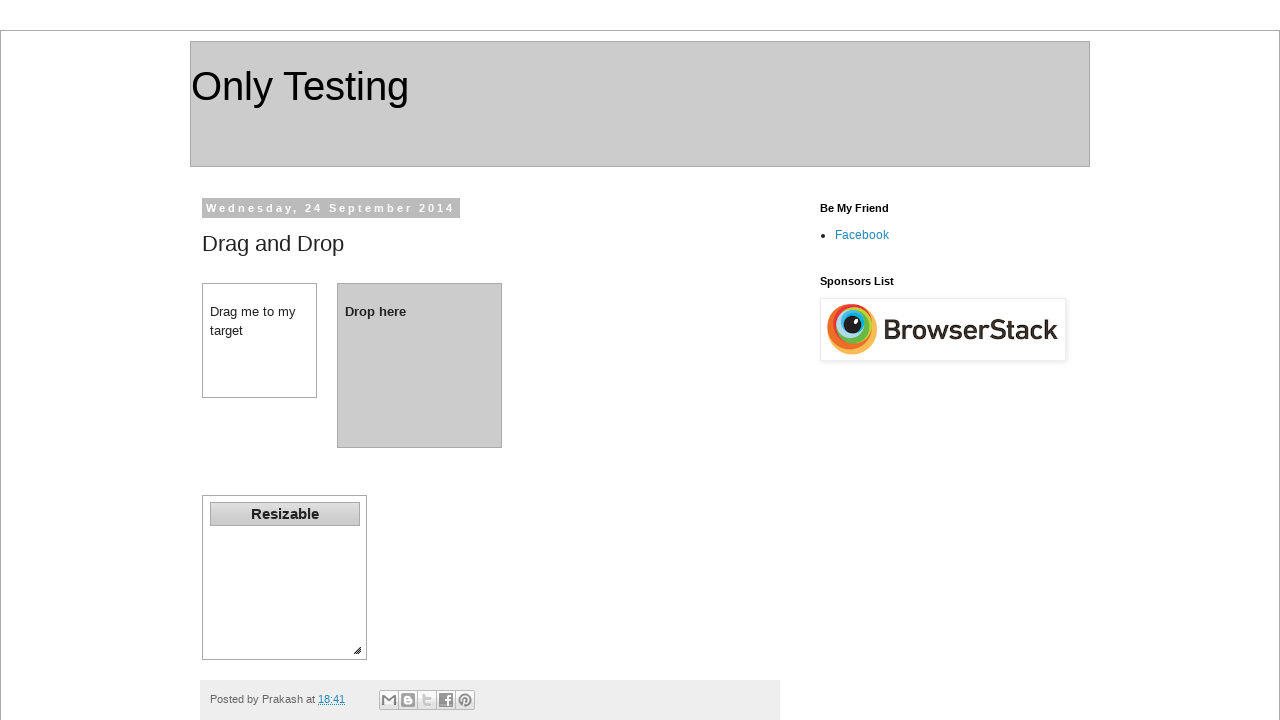

Performed drag and drop operation from #dragdiv to #dropdiv at (420, 365)
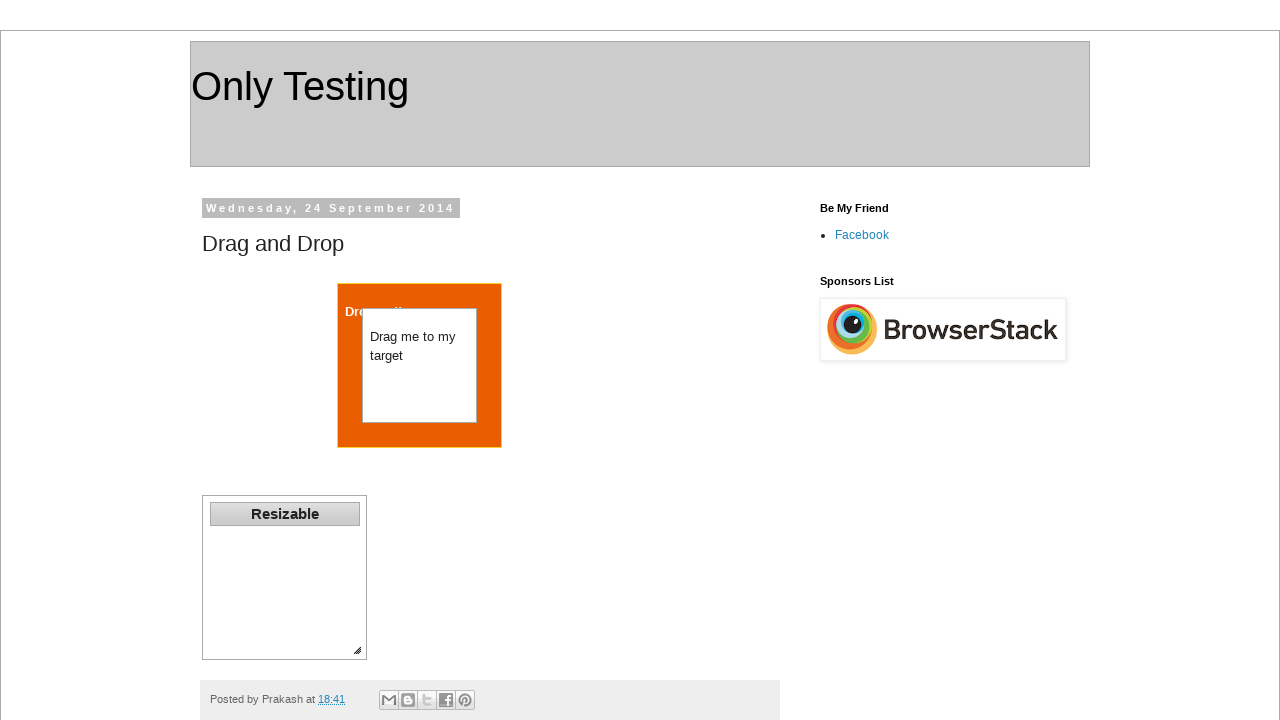

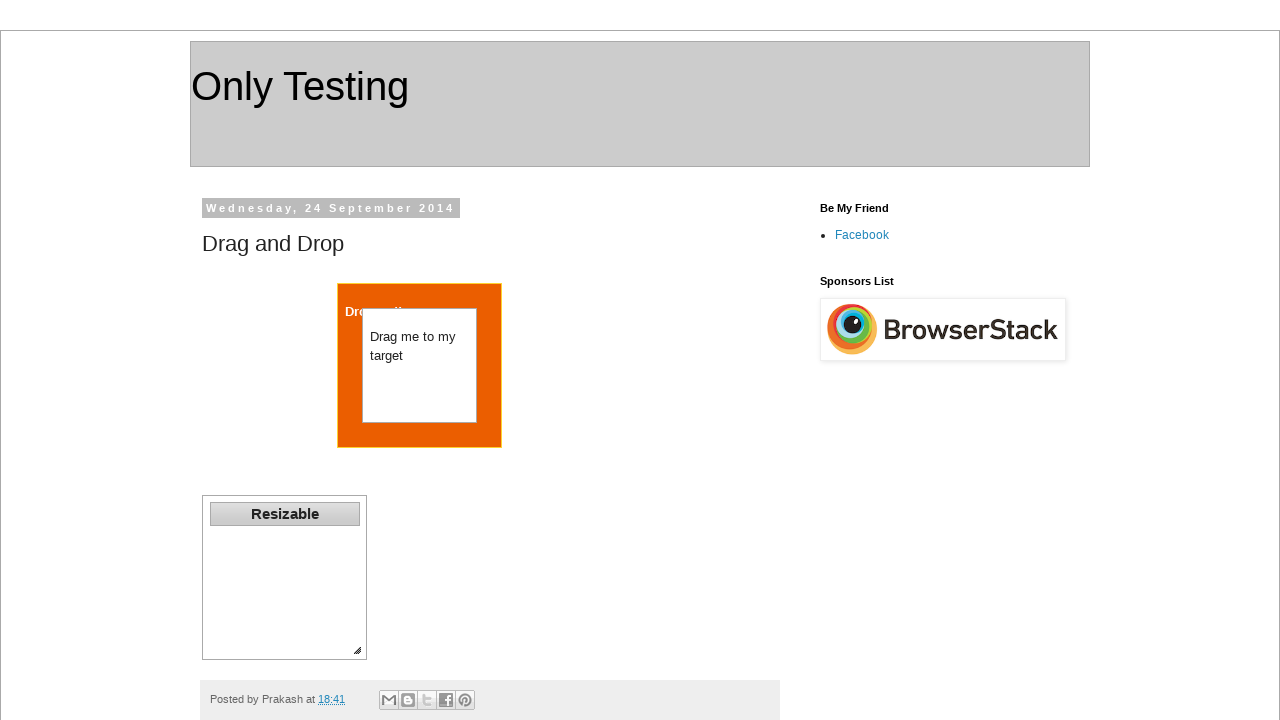